Navigates to the Automation Practice page and verifies that a link containing 'restapi' in its href exists on the page

Starting URL: https://www.rahulshettyacademy.com/AutomationPractice/

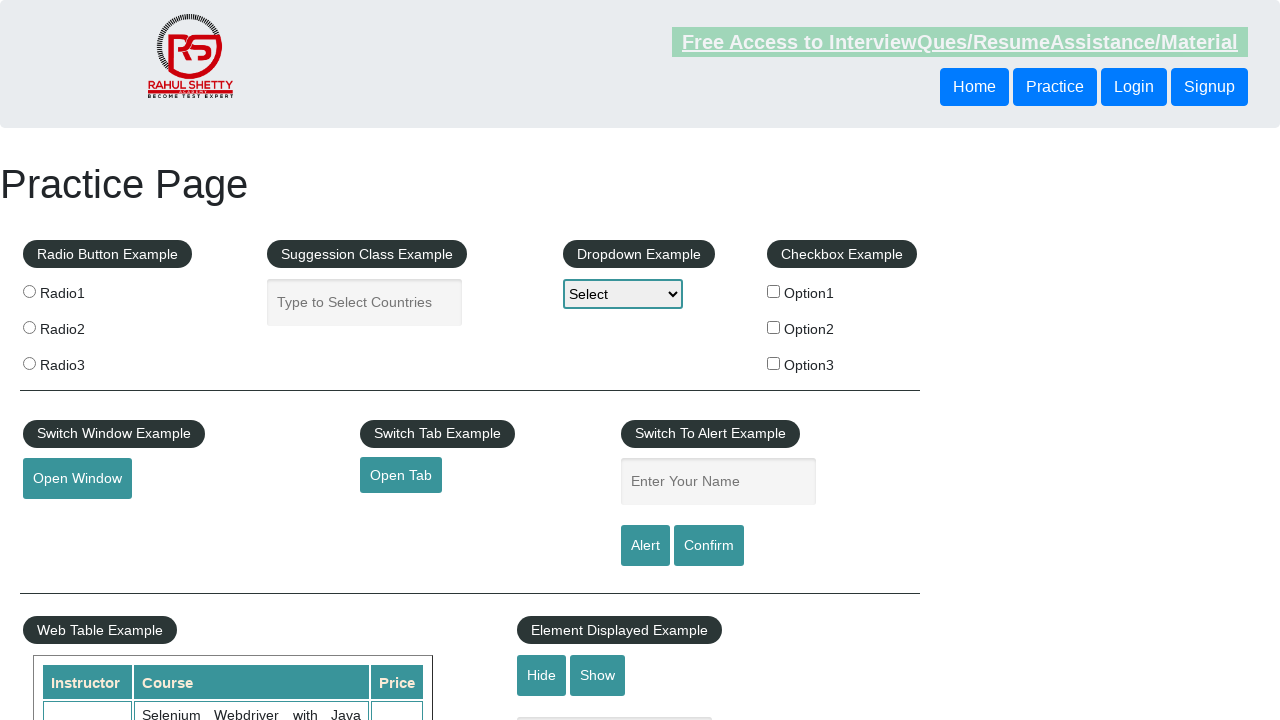

Set viewport to 1920x1080
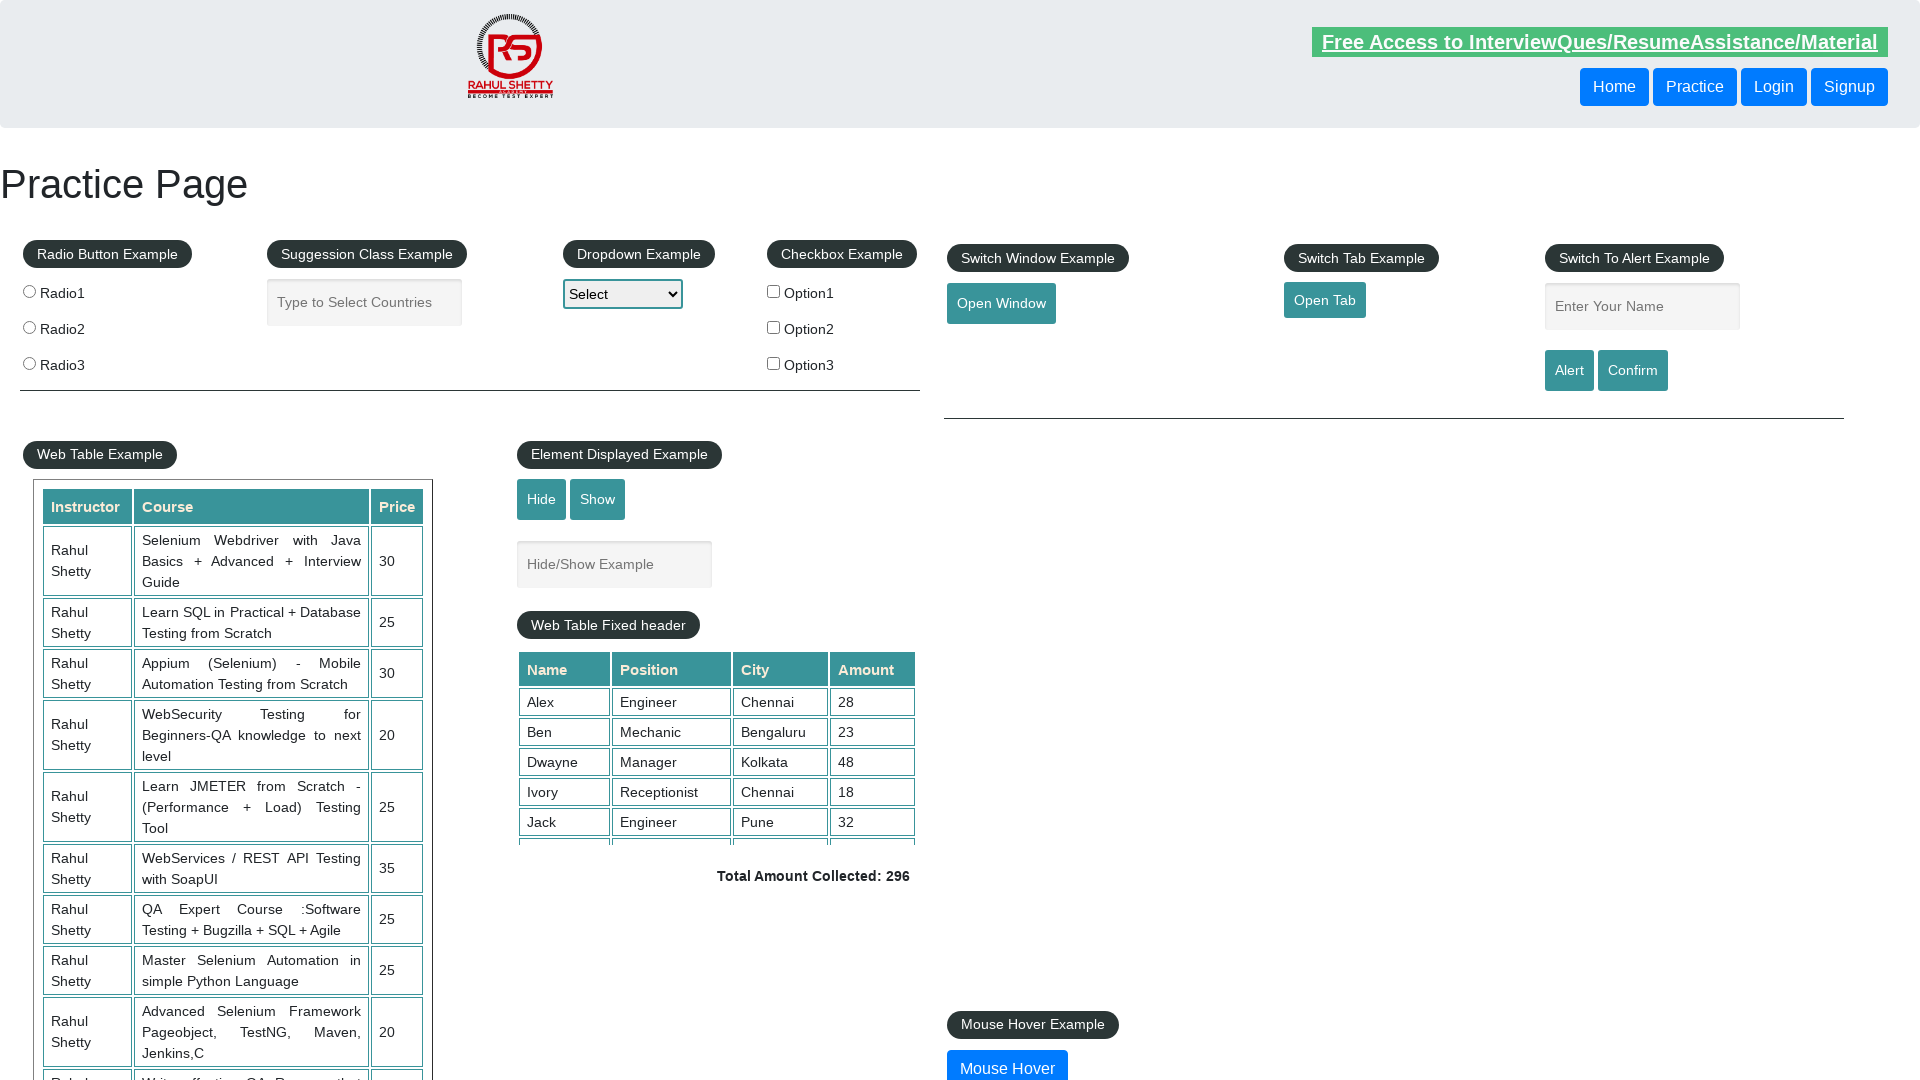

Located and waited for restapi link to be visible
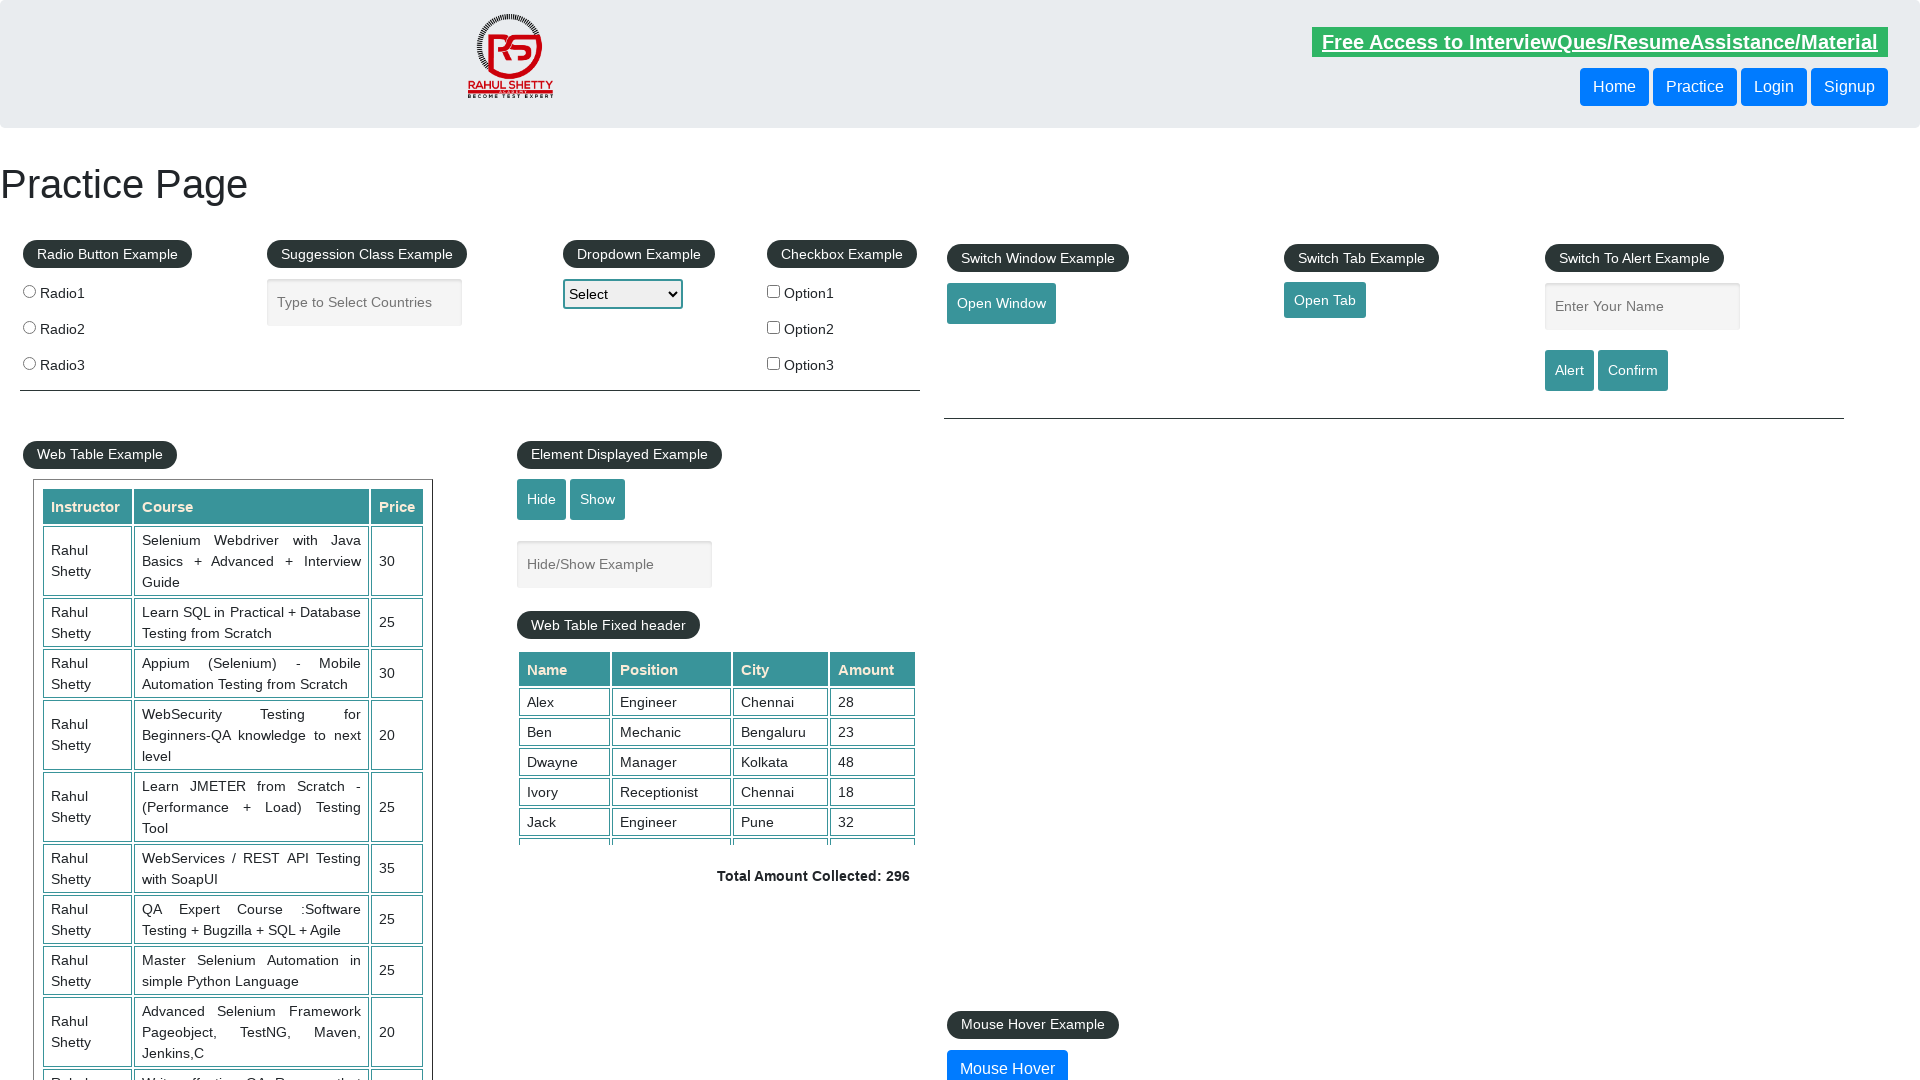

Retrieved href attribute from restapi link: http://www.restapitutorial.com/
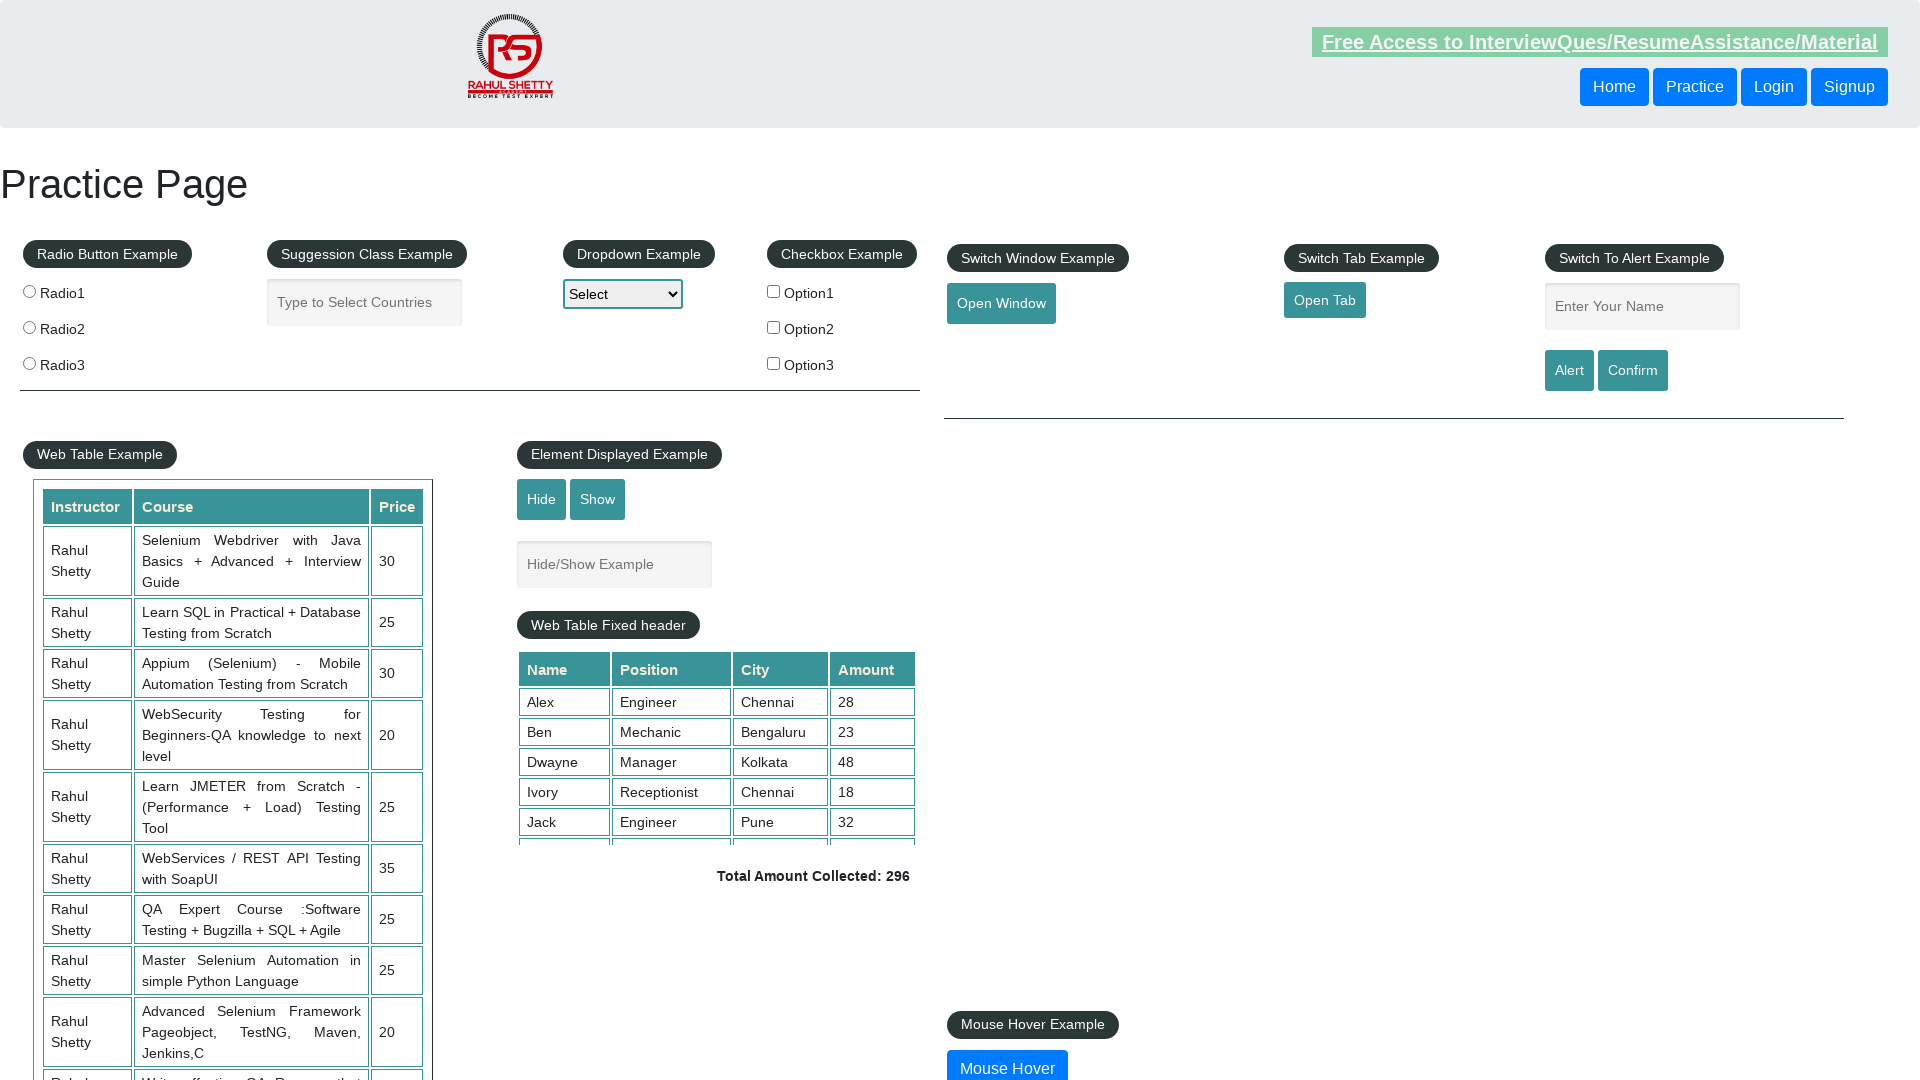

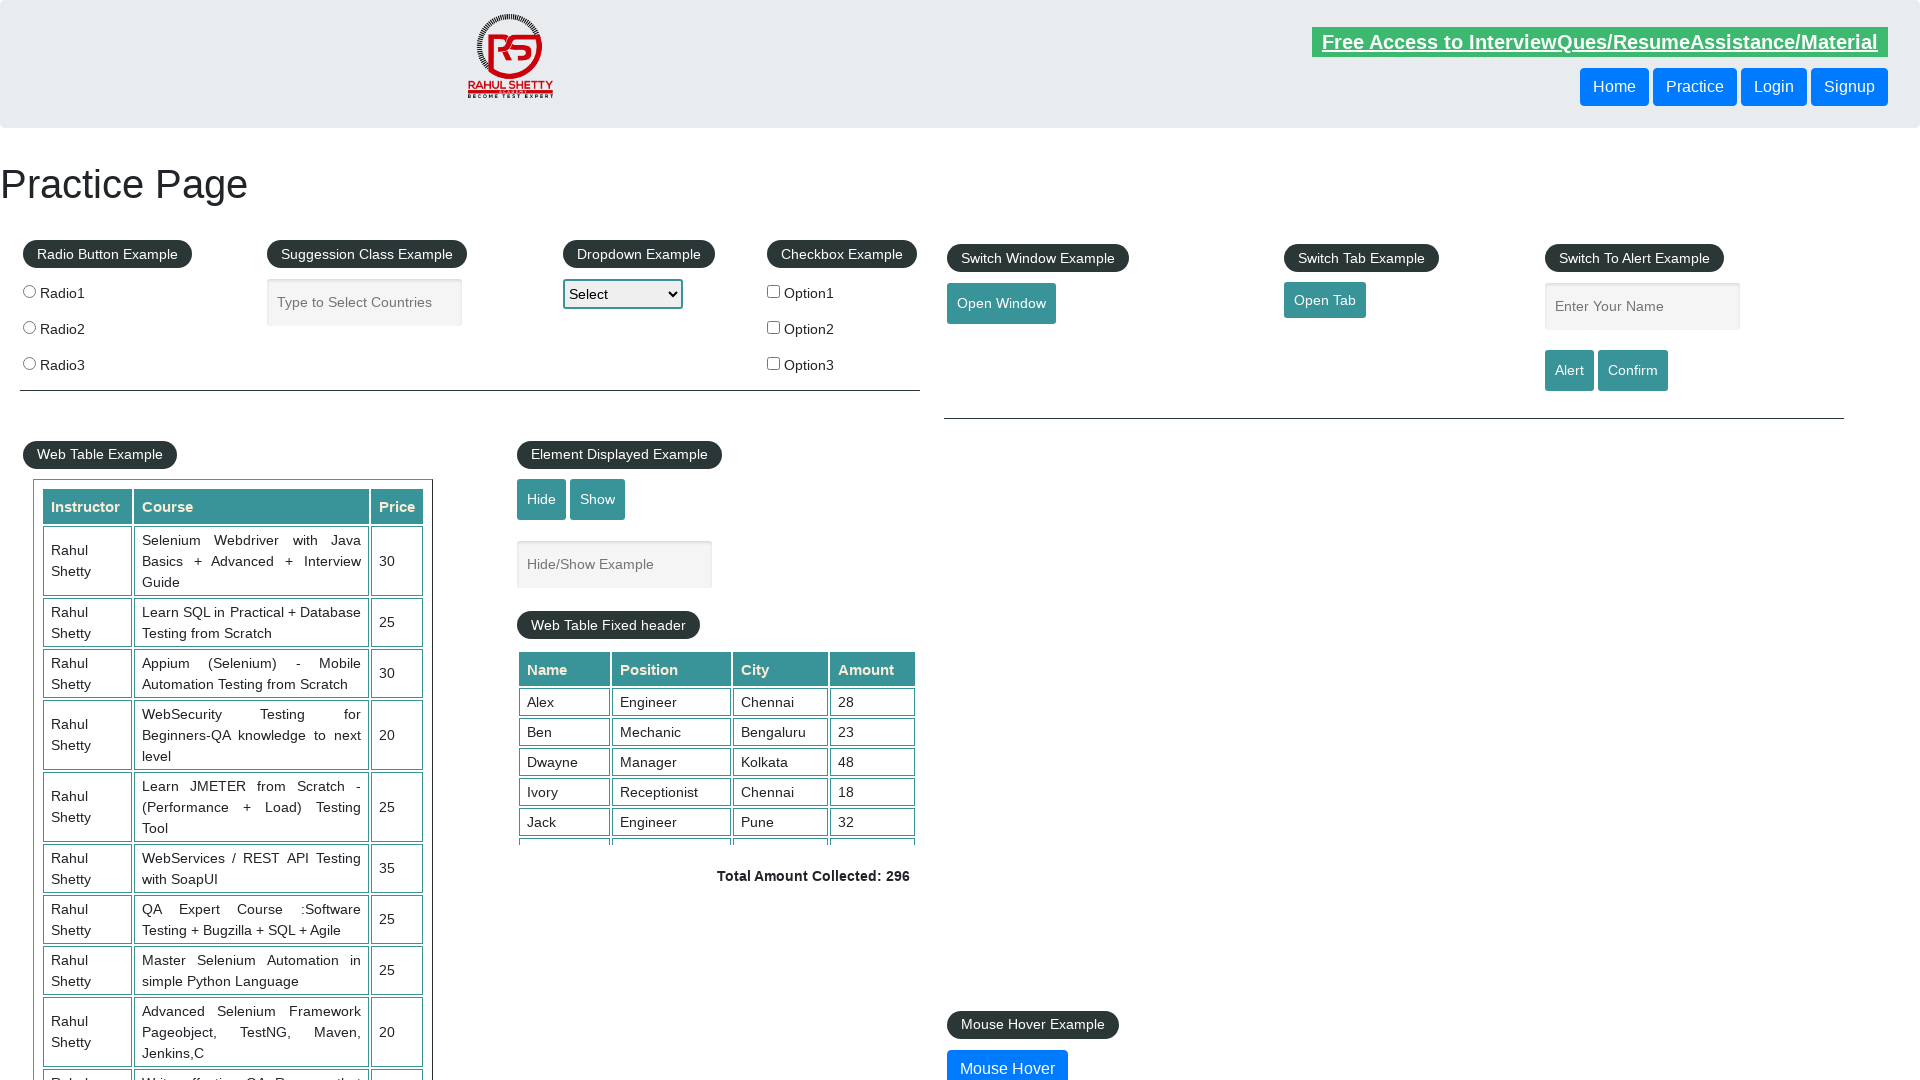